Tests file upload functionality by navigating to file upload page and triggering file chooser dialog.

Starting URL: https://the-internet.herokuapp.com/

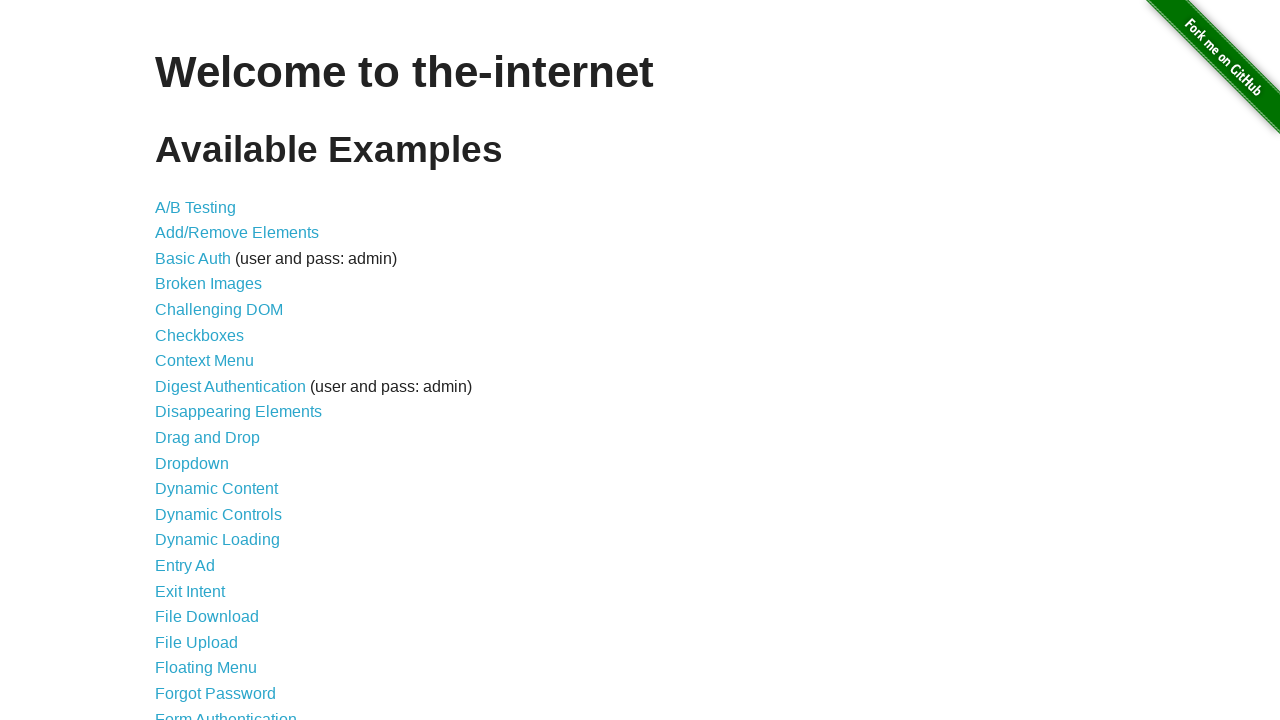

Clicked 'File Upload' link to navigate to file upload page at (196, 642) on internal:text="File Upload"i
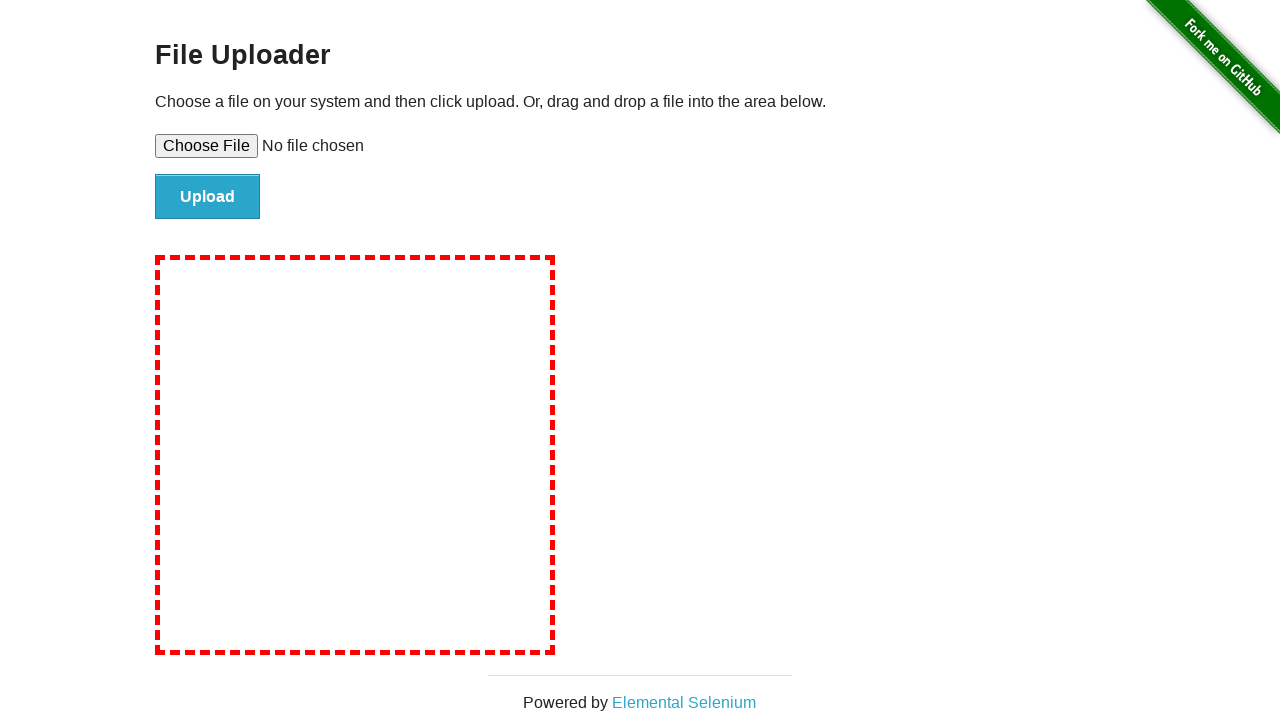

Clicked file upload input to trigger file chooser dialog at (640, 146) on #file-upload
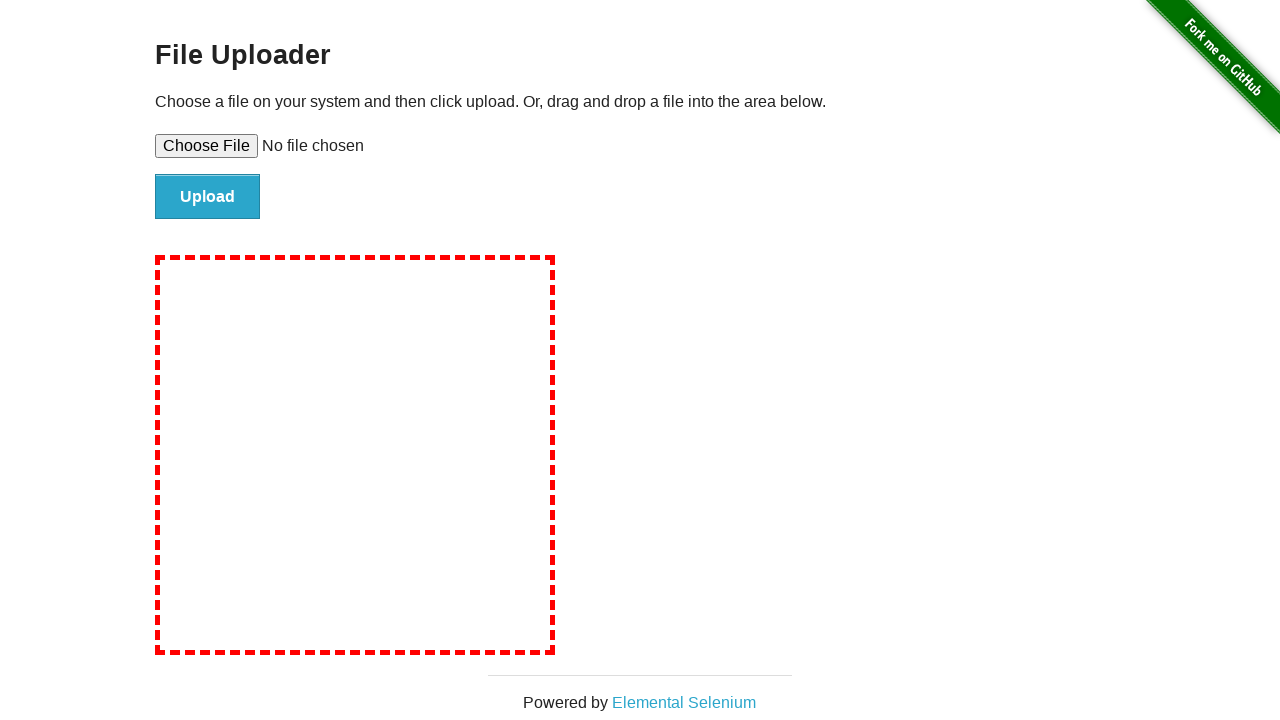

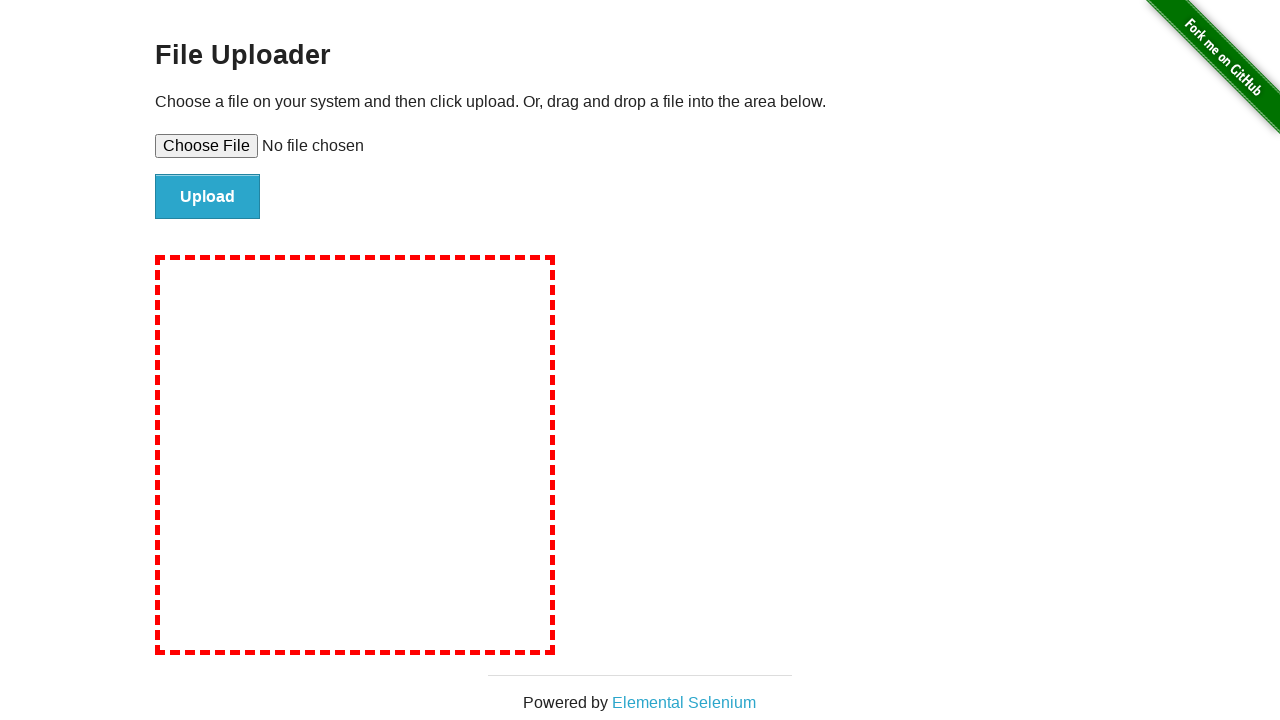